Verifies that the demo page loads correctly with all required elements visible including address input, company preview text, and generate report button

Starting URL: https://sunspire-web-app.vercel.app/?company=Netflix&demo=1

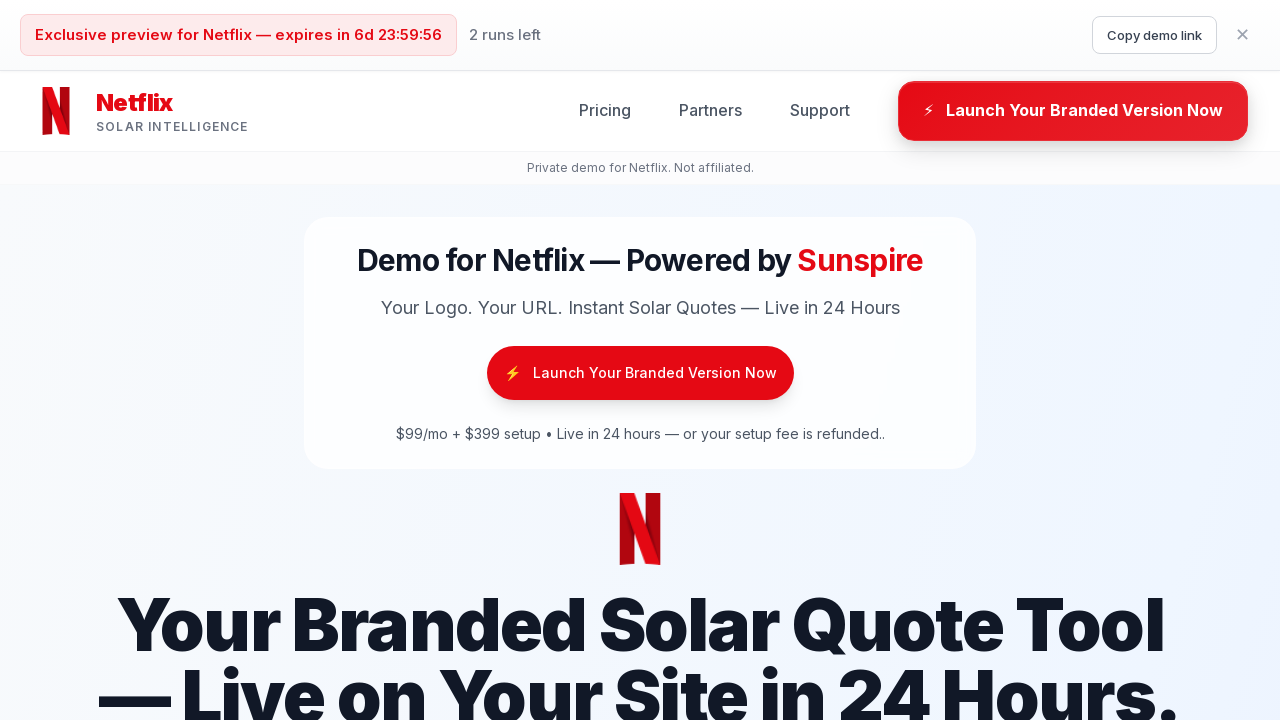

Navigated to demo page with Netflix company and demo=1 parameters
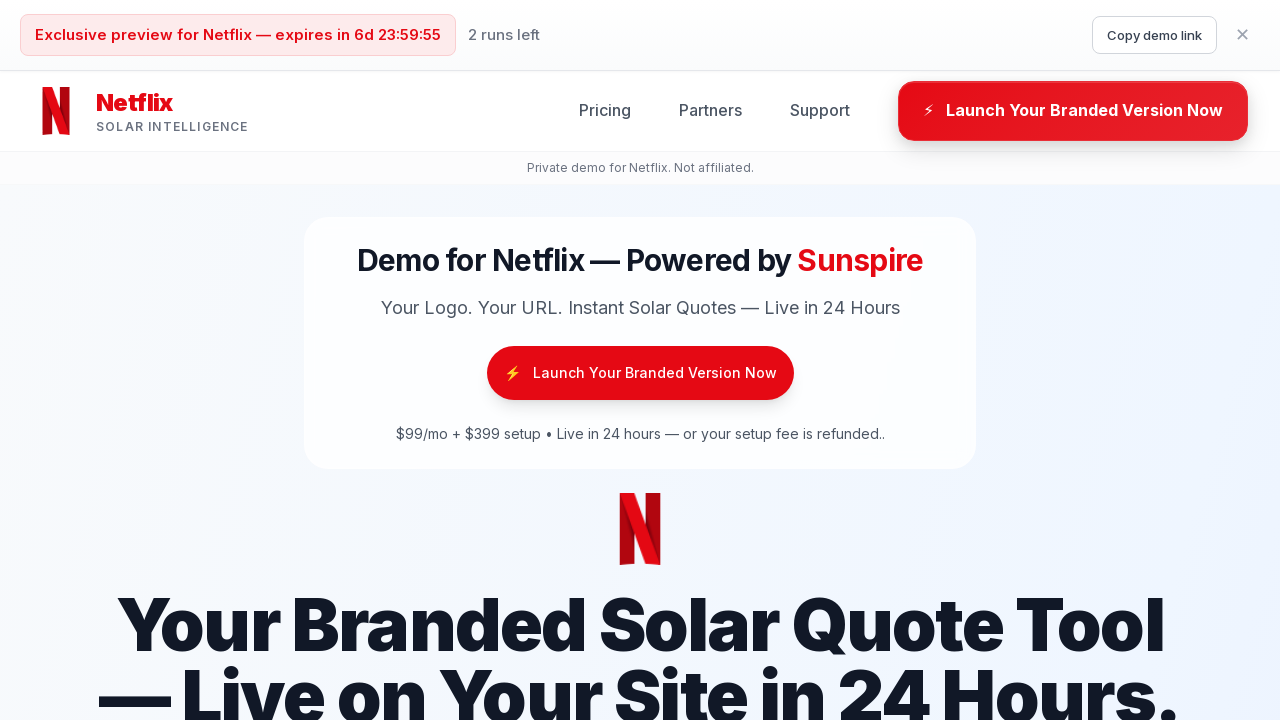

Page fully loaded (networkidle state reached)
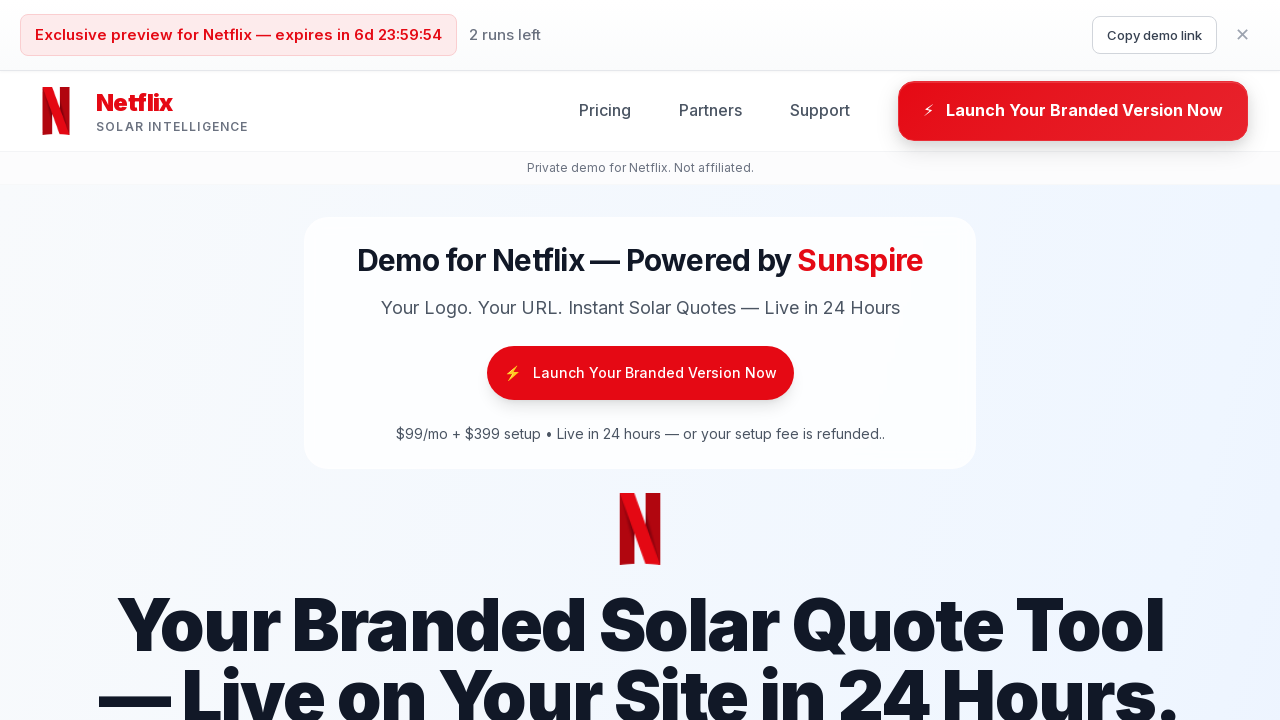

Demo address input field is visible
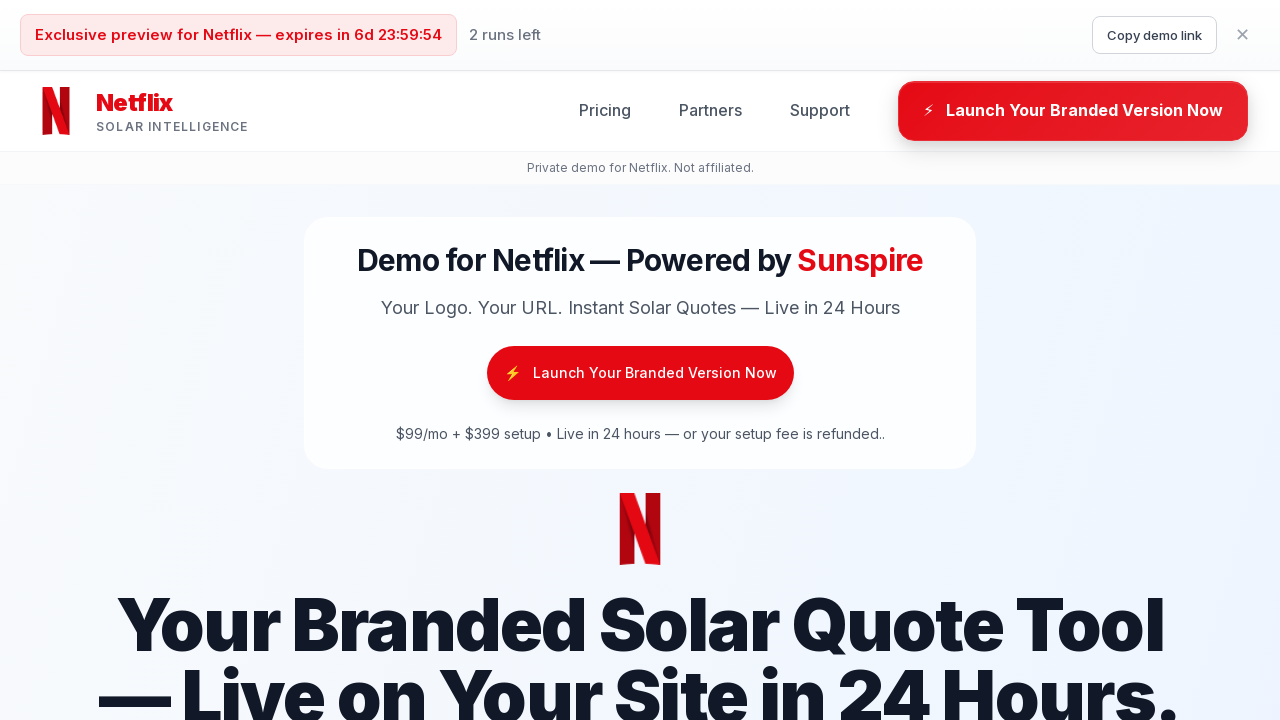

Company preview text 'Exclusive preview for Netflix' is visible
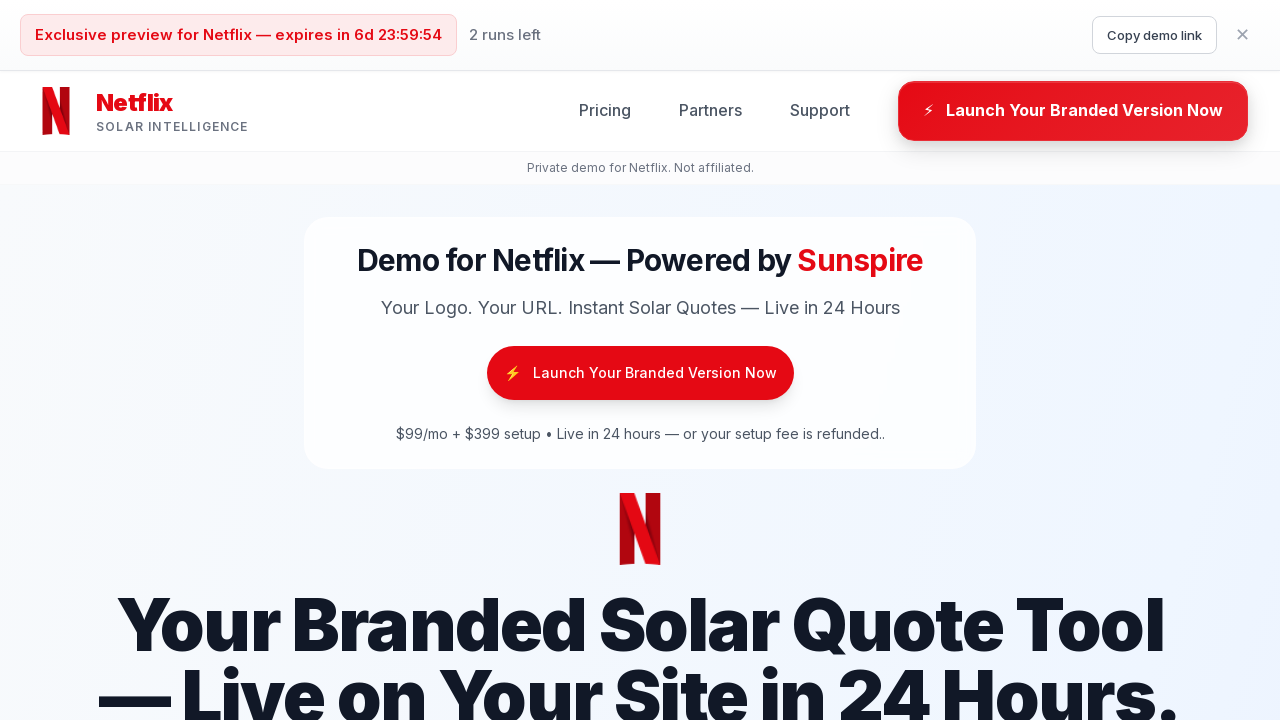

Generate Solar Report button is visible
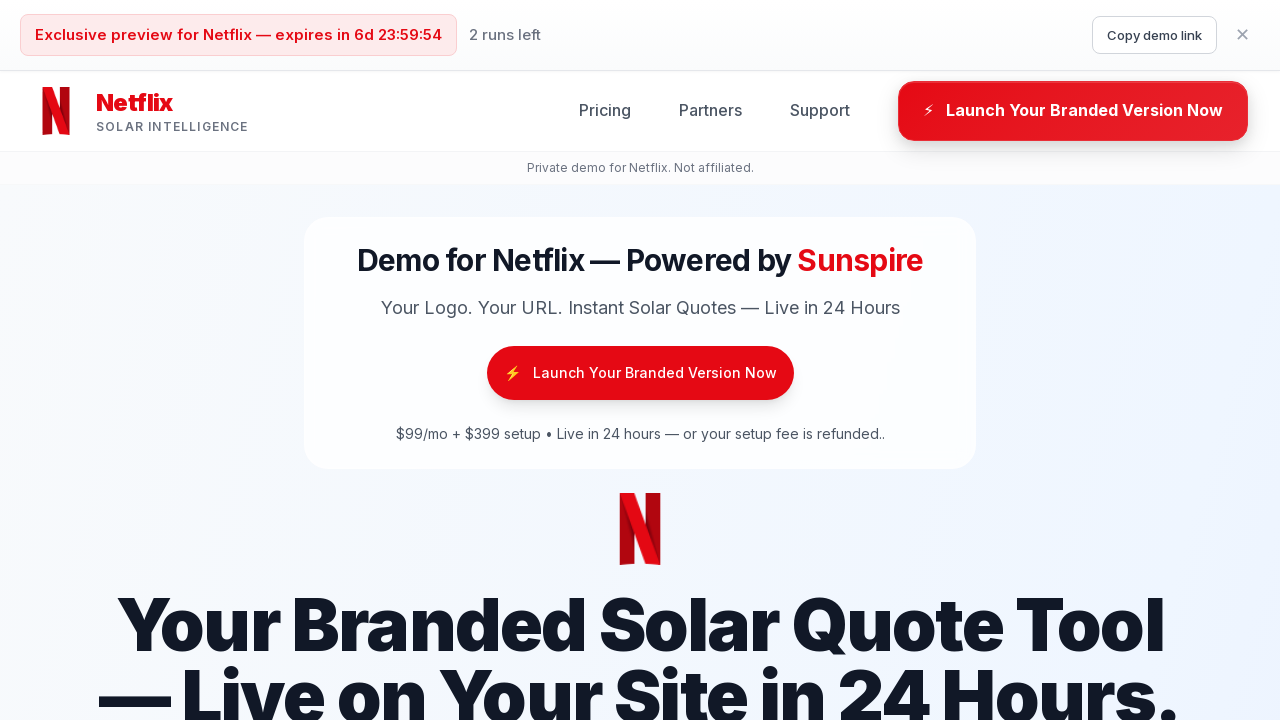

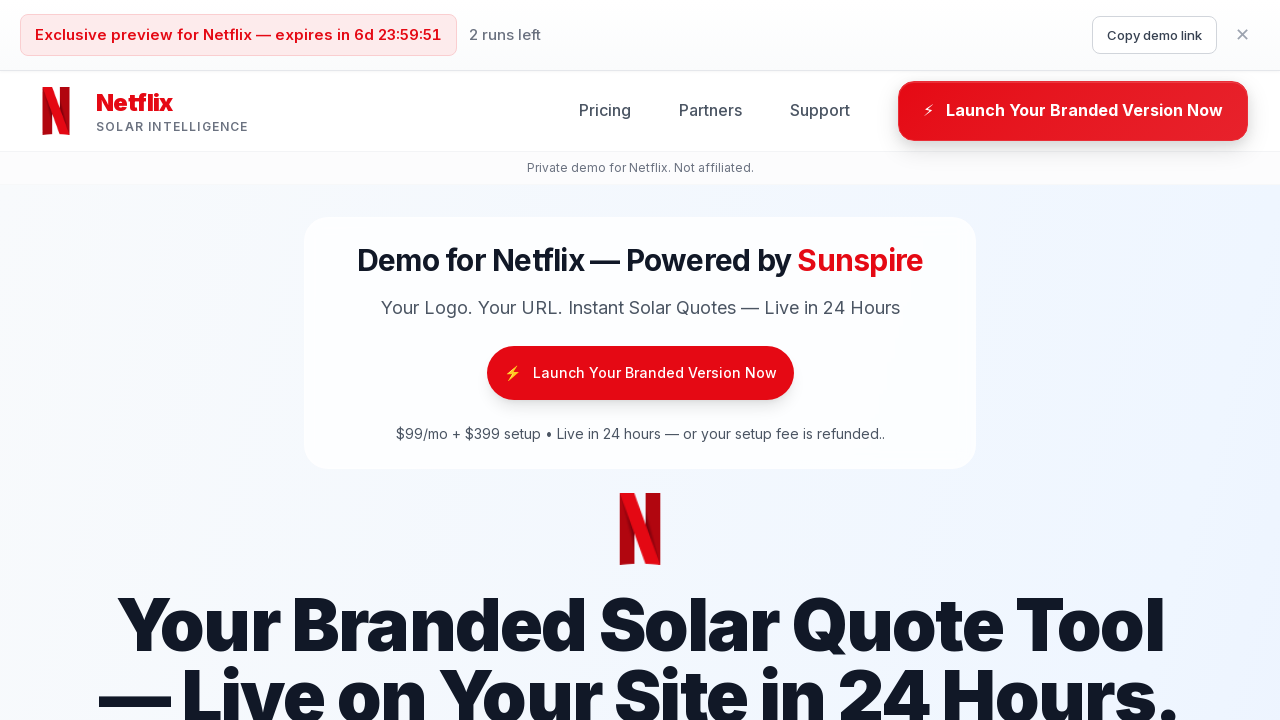